Navigates to a buttons test page and clicks on a specific button element

Starting URL: https://automationtesting.co.uk/buttons.html

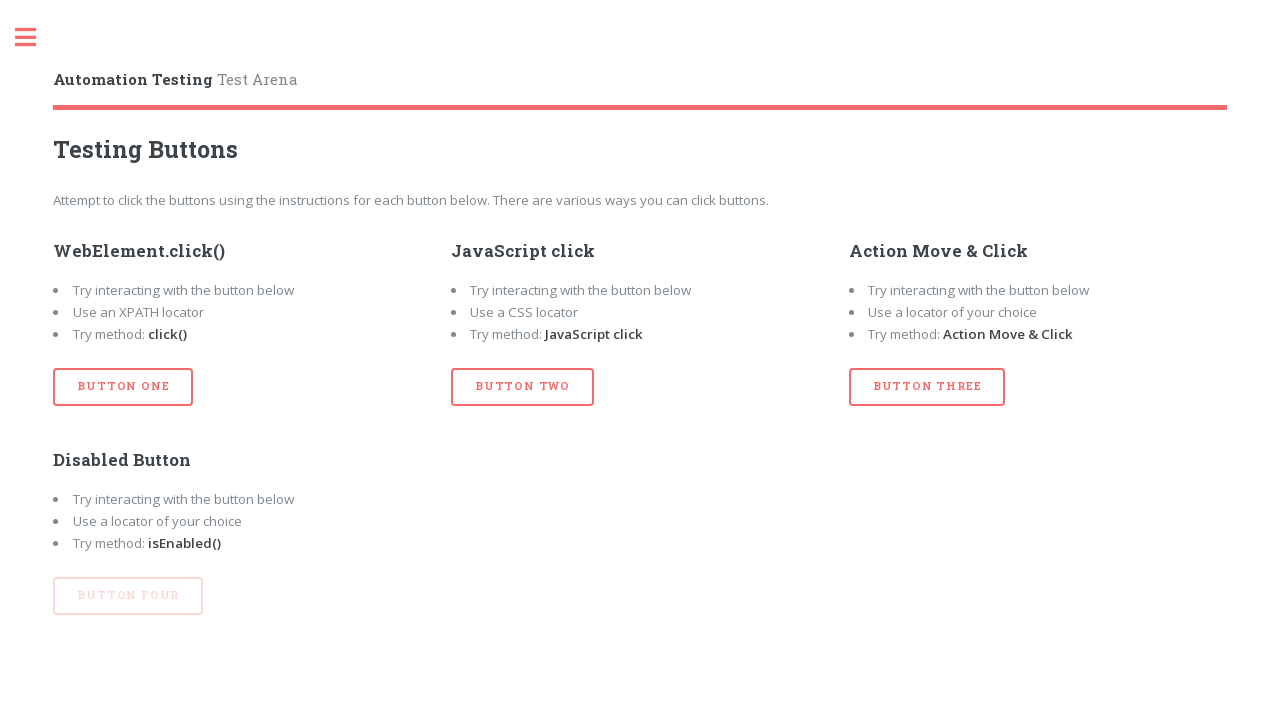

Navigated to buttons test page
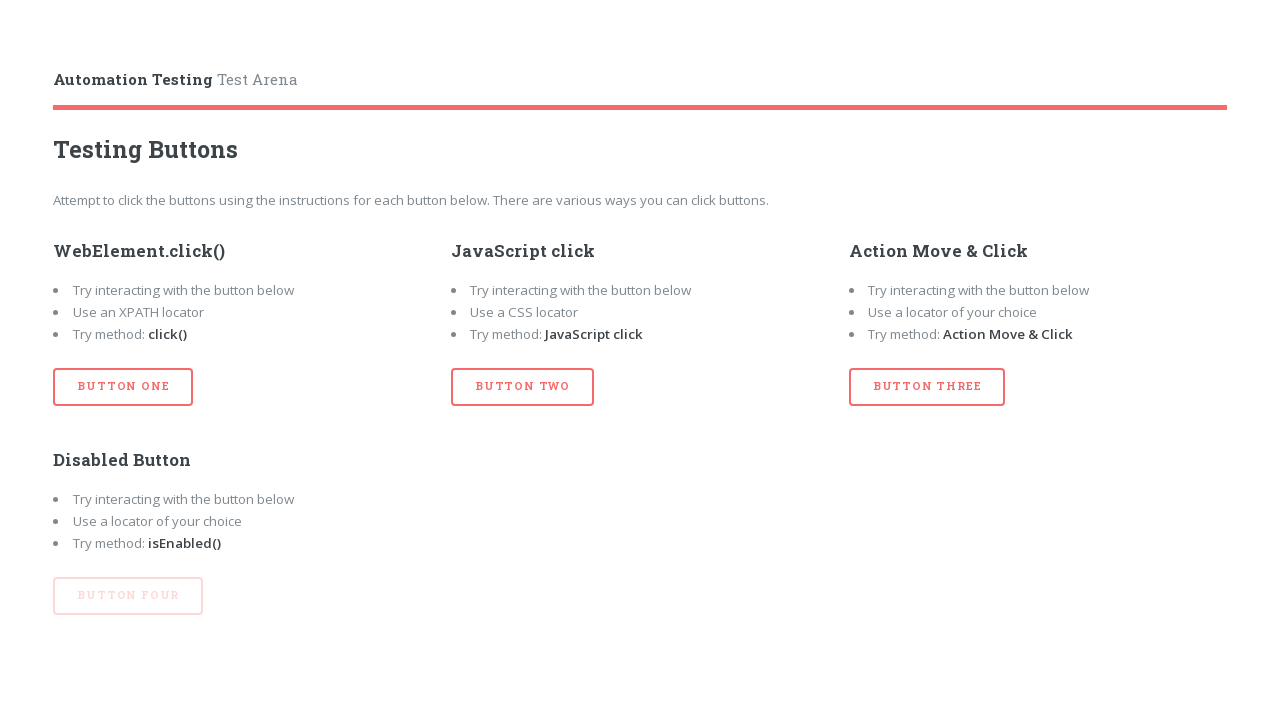

Clicked on button element with id btn_three at (927, 387) on #btn_three
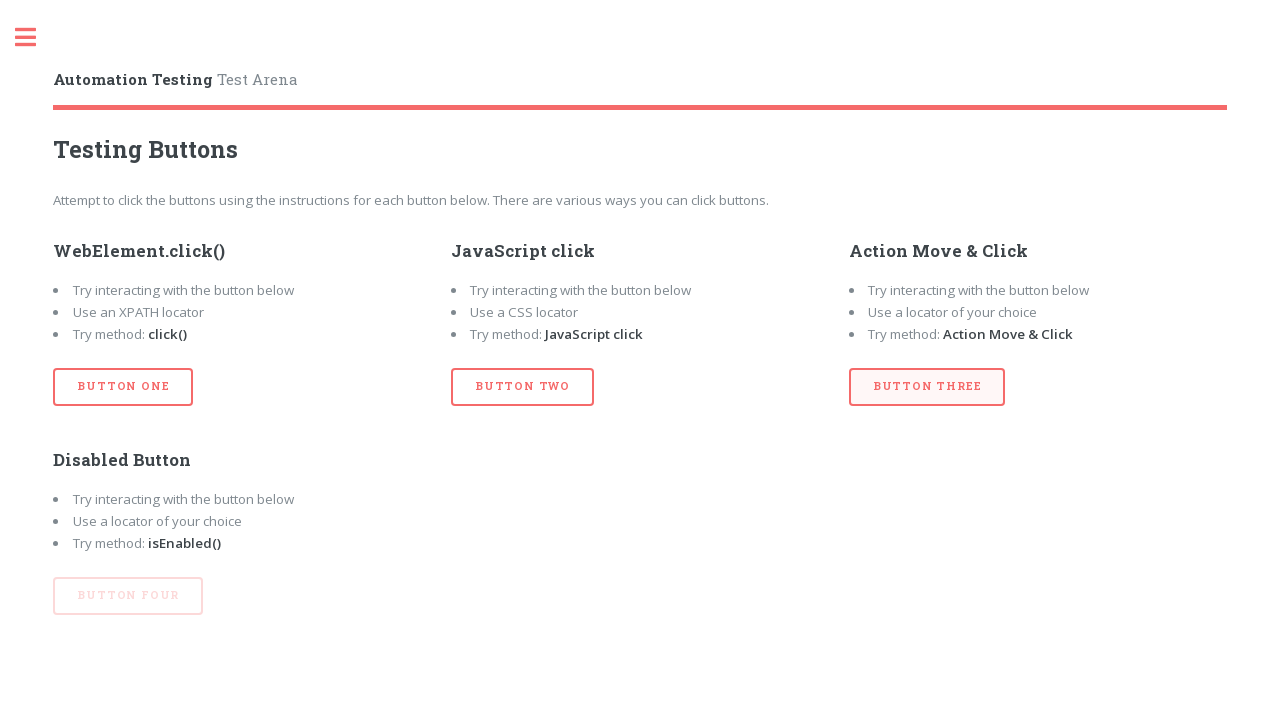

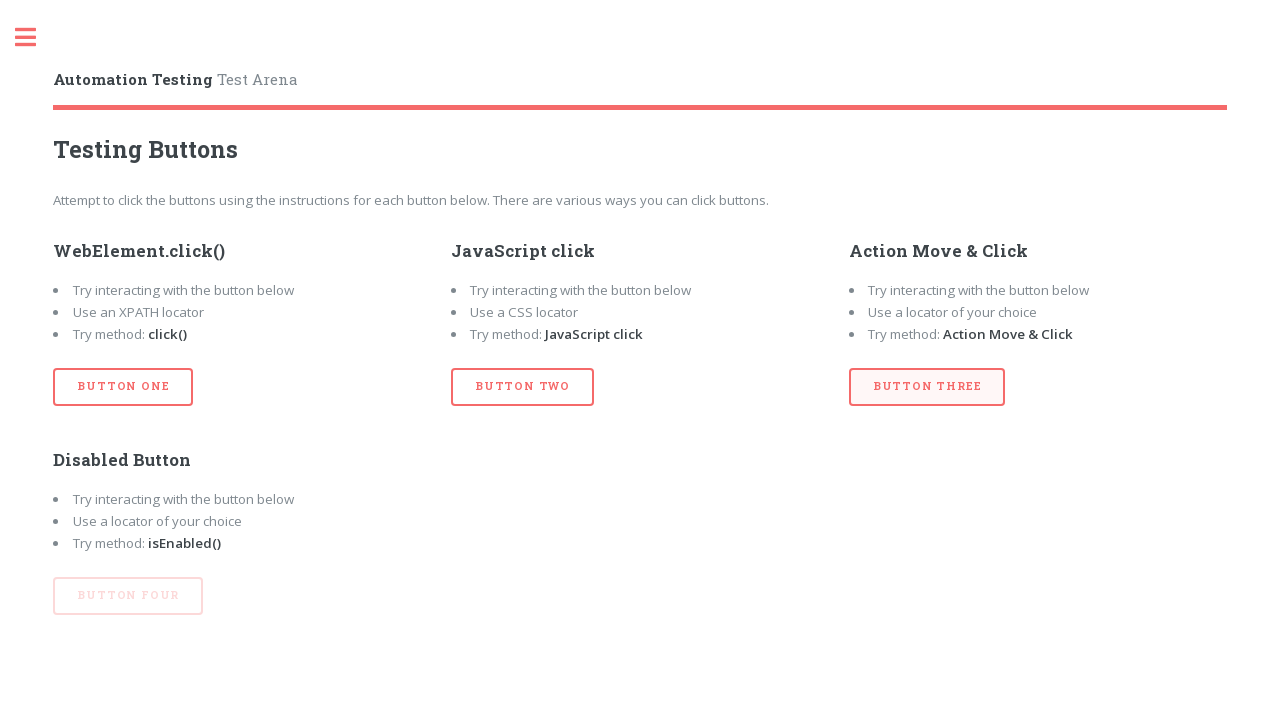